Tests that the complete-all checkbox updates state when individual items are completed or cleared

Starting URL: https://demo.playwright.dev/todomvc

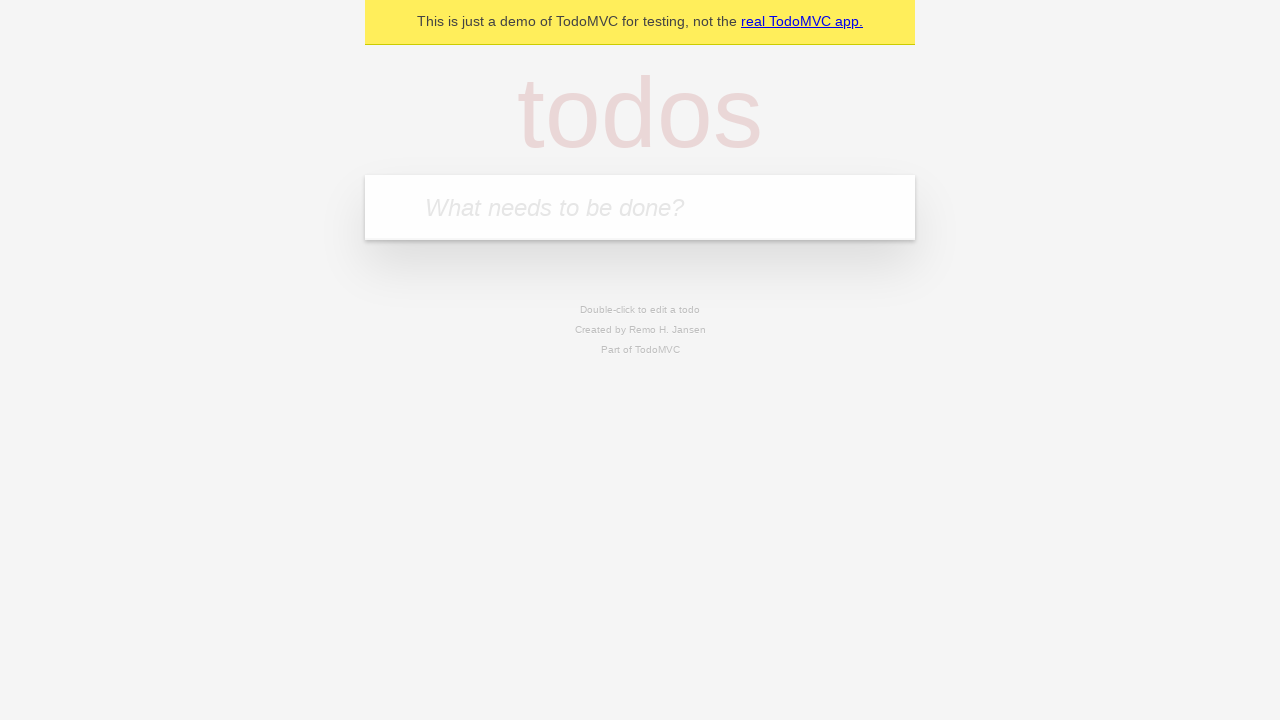

Filled todo input with 'buy some cheese' on internal:attr=[placeholder="What needs to be done?"i]
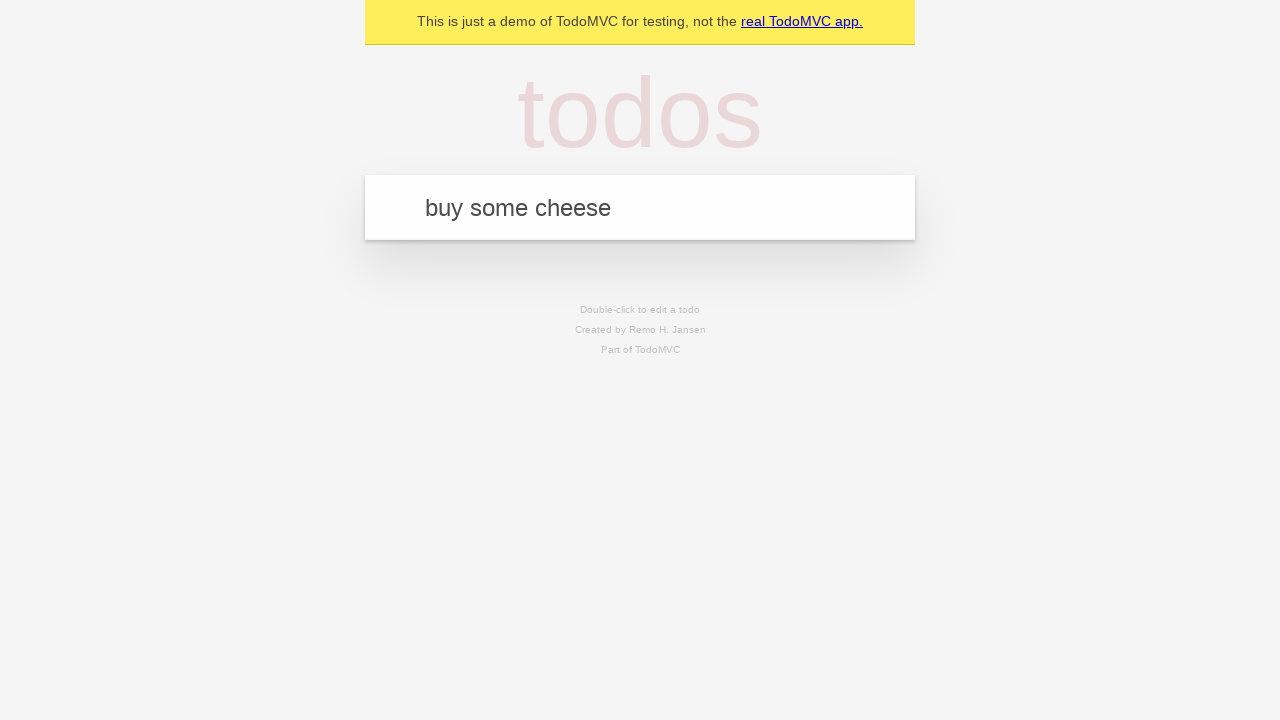

Pressed Enter to create first todo on internal:attr=[placeholder="What needs to be done?"i]
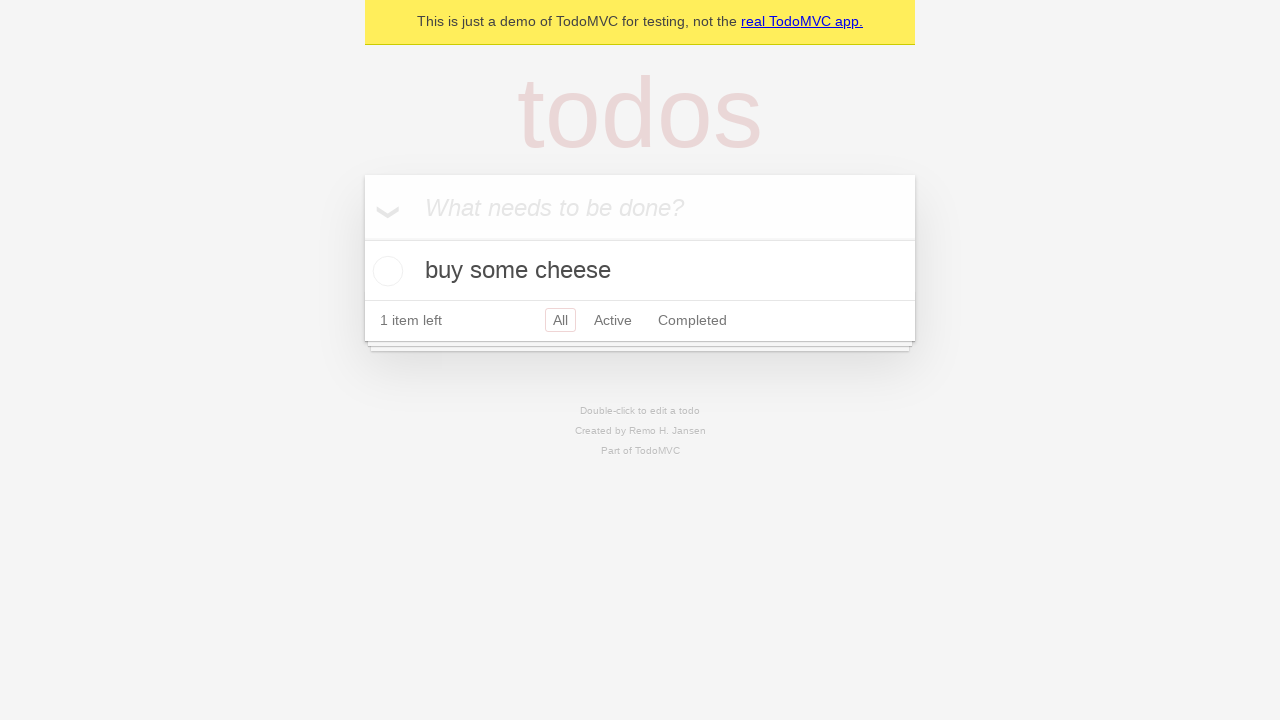

Filled todo input with 'feed the cat' on internal:attr=[placeholder="What needs to be done?"i]
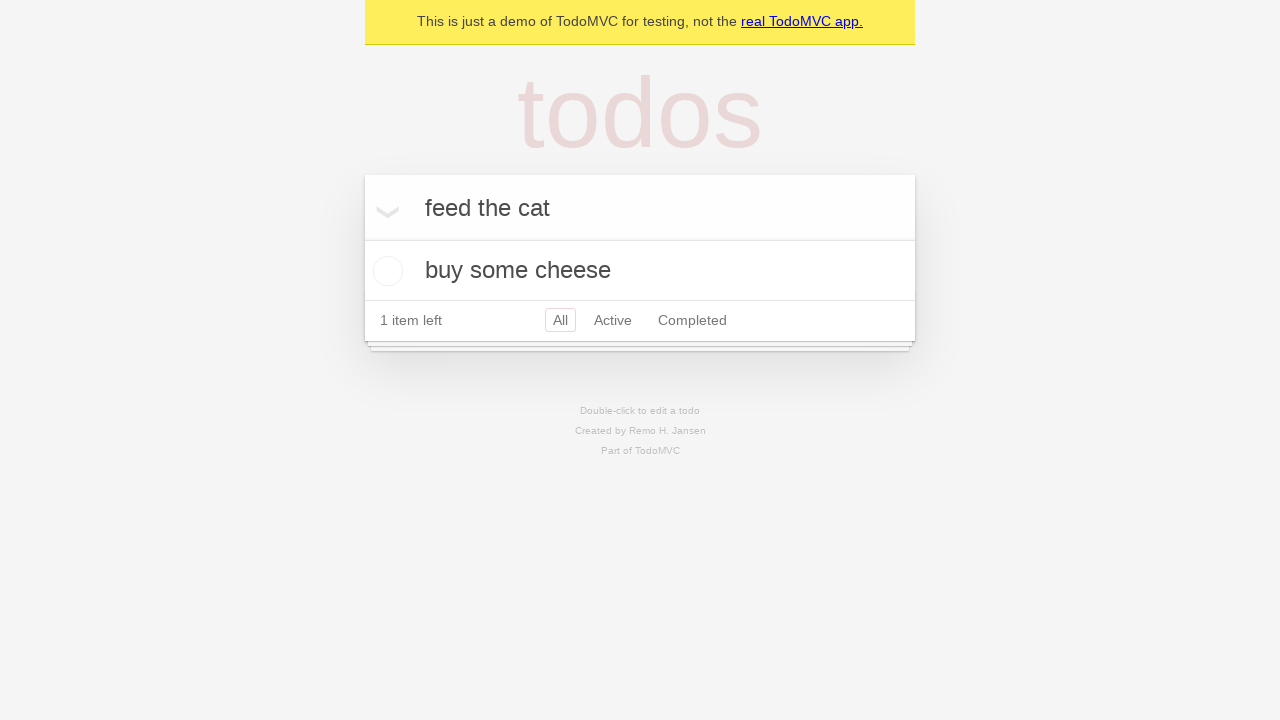

Pressed Enter to create second todo on internal:attr=[placeholder="What needs to be done?"i]
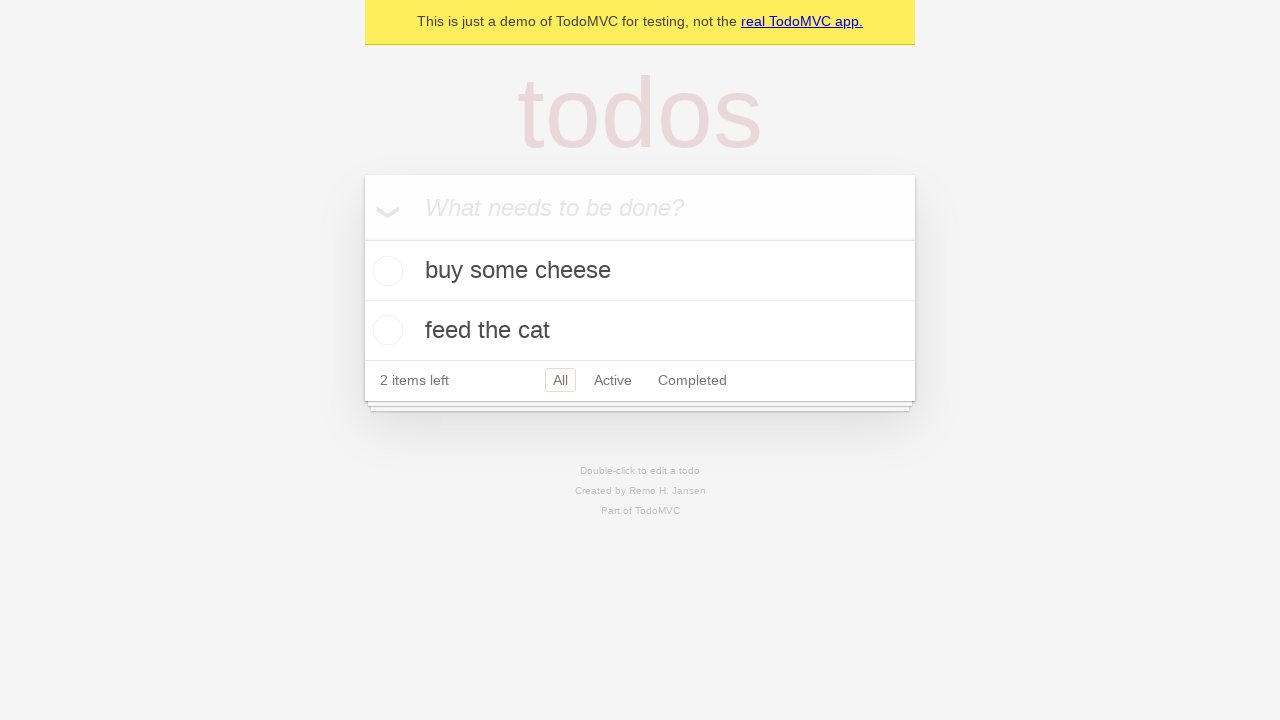

Filled todo input with 'book a doctors appointment' on internal:attr=[placeholder="What needs to be done?"i]
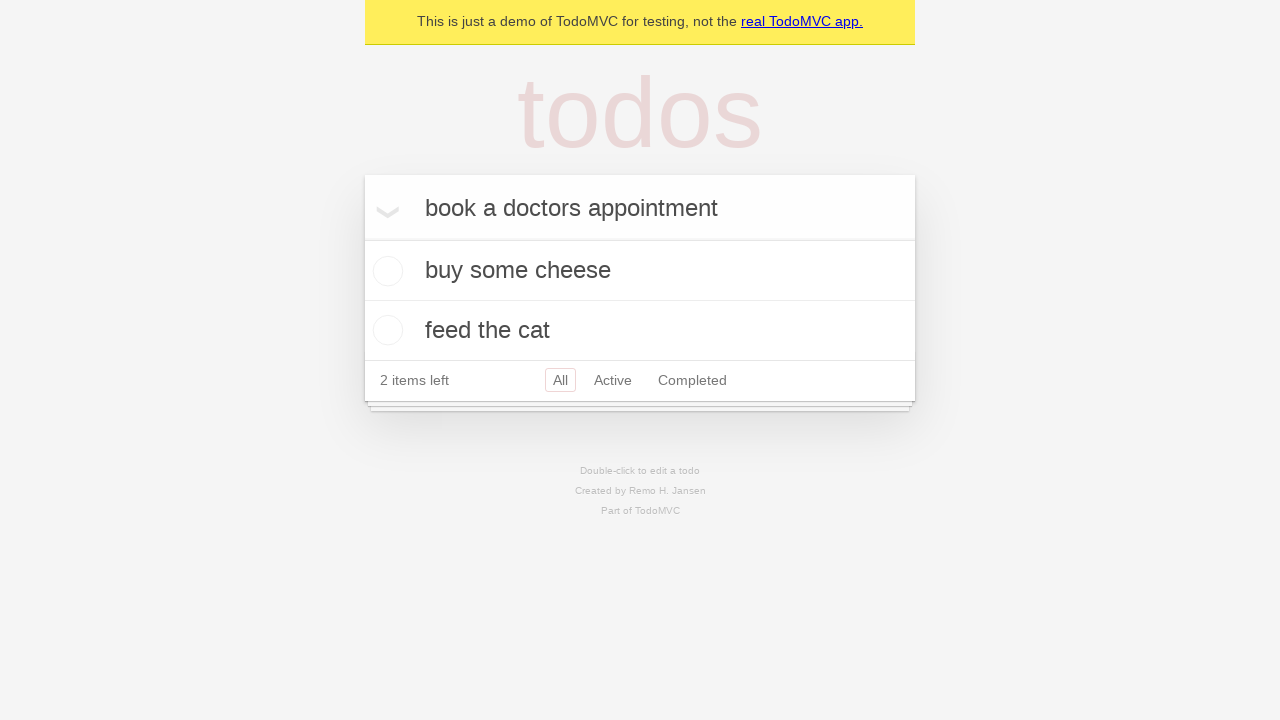

Pressed Enter to create third todo on internal:attr=[placeholder="What needs to be done?"i]
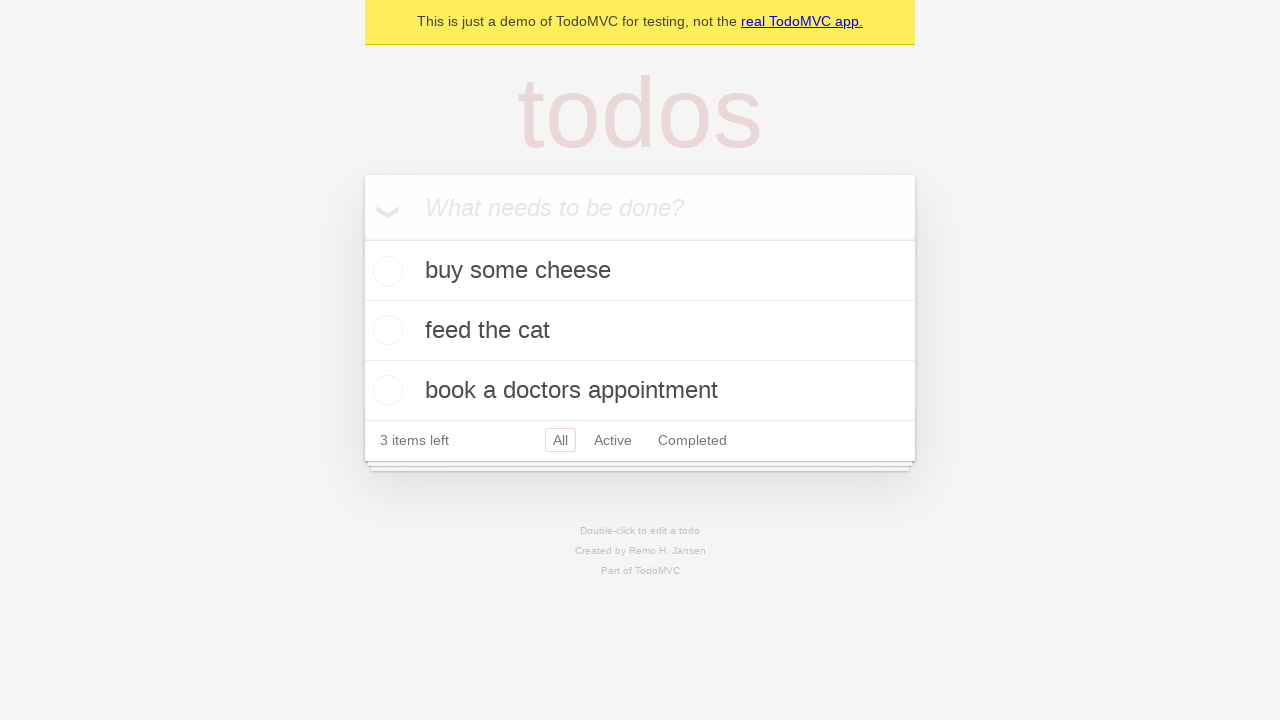

Checked the toggle-all checkbox to mark all todos as complete at (362, 238) on internal:label="Mark all as complete"i
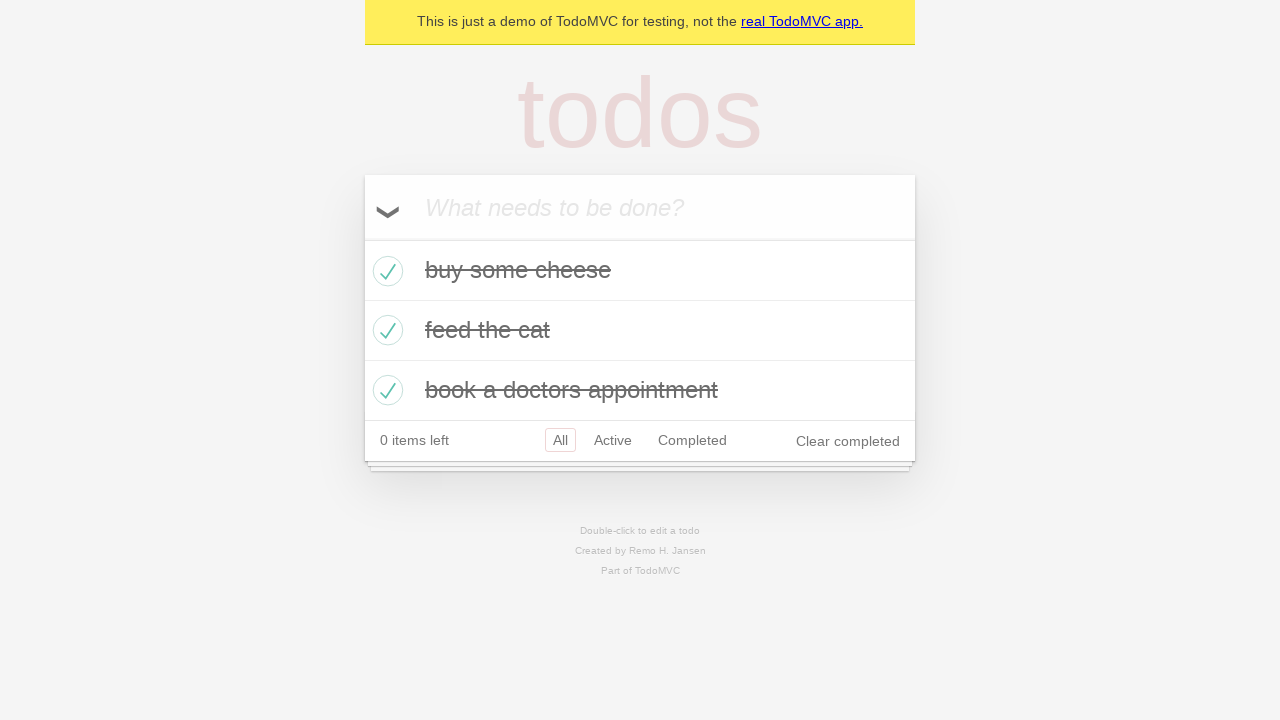

Unchecked the first todo item checkbox at (385, 271) on internal:testid=[data-testid="todo-item"s] >> nth=0 >> internal:role=checkbox
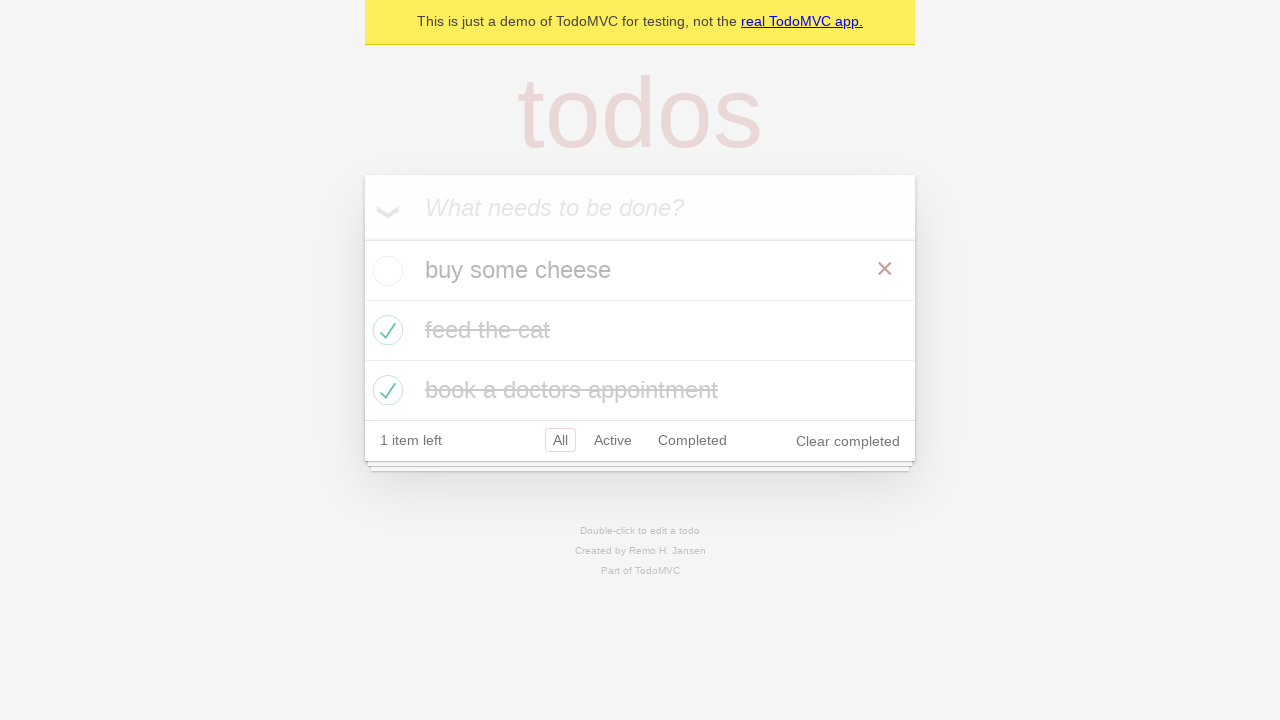

Checked the first todo item checkbox again at (385, 271) on internal:testid=[data-testid="todo-item"s] >> nth=0 >> internal:role=checkbox
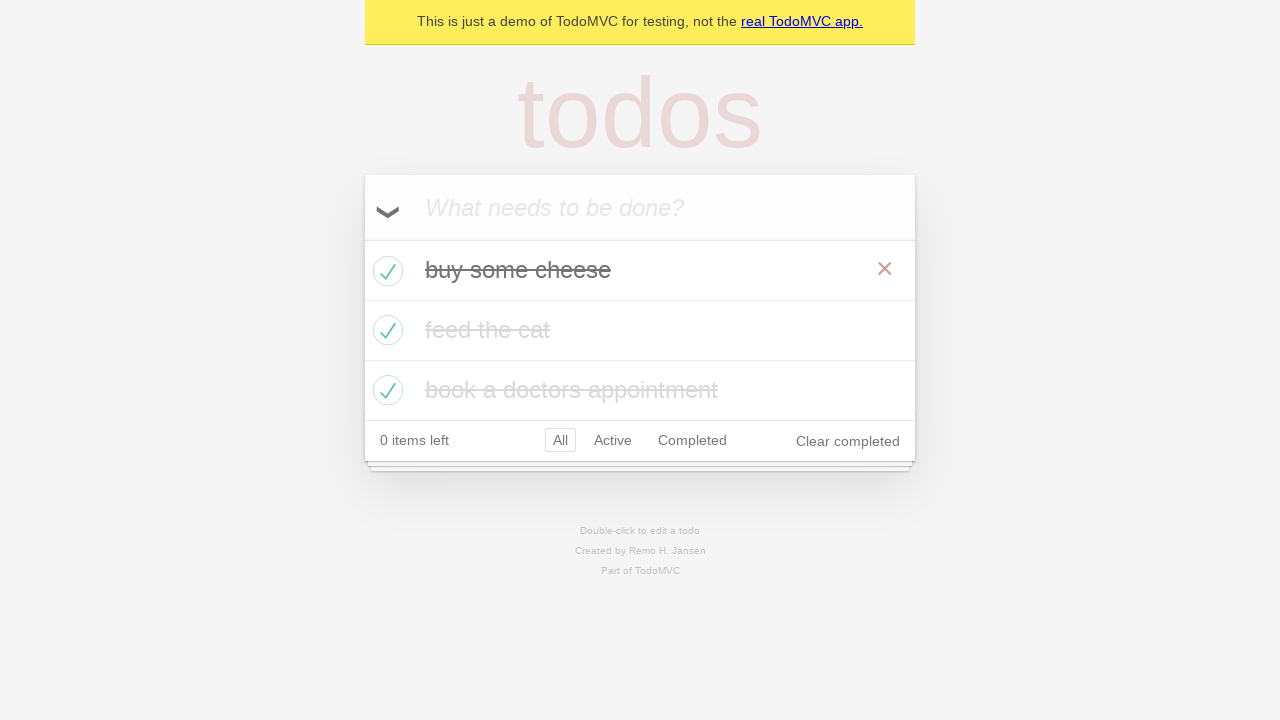

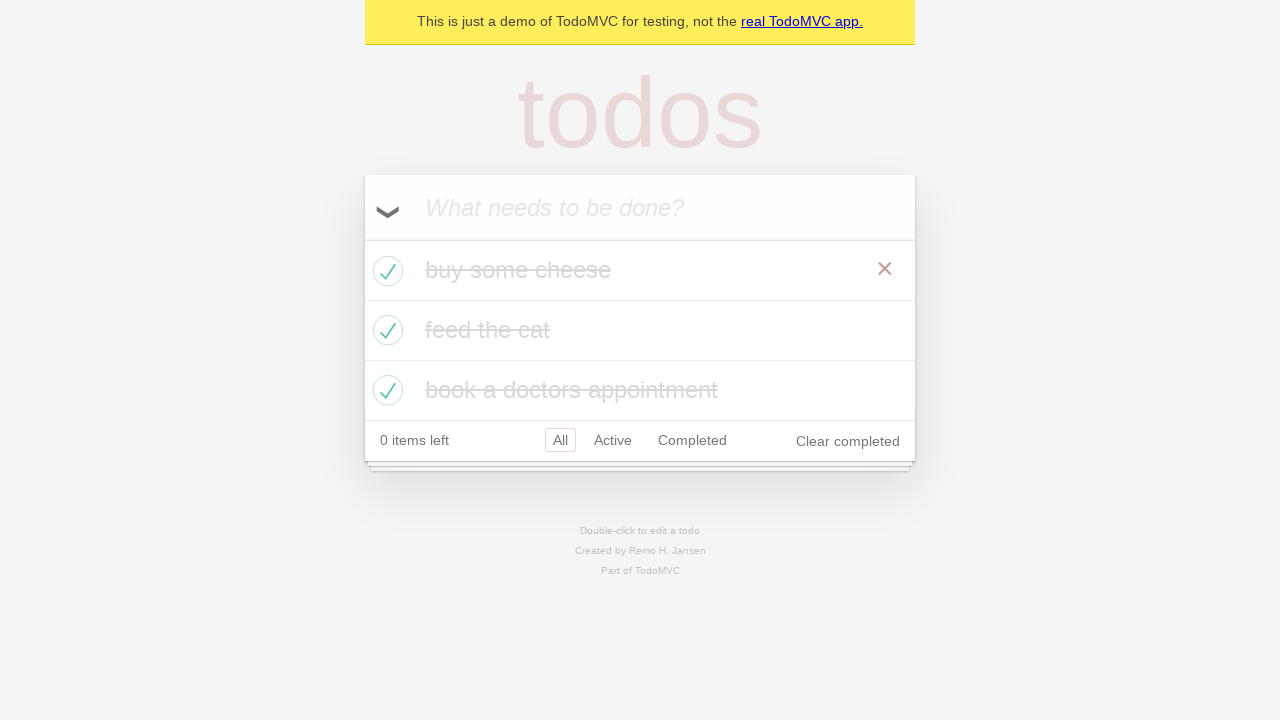